Navigates to miuul.com and locates the first anchor element on the page to verify page content is loaded

Starting URL: https://www.miuul.com

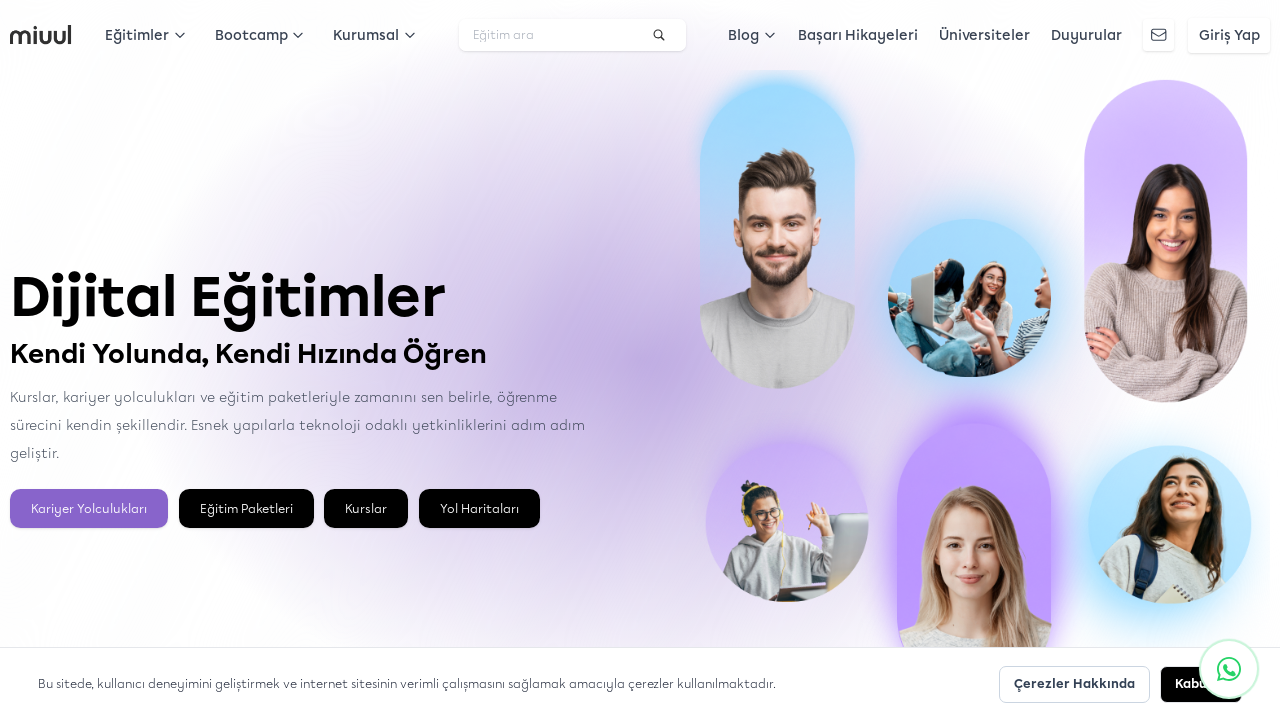

Waited for first anchor element to load on miuul.com
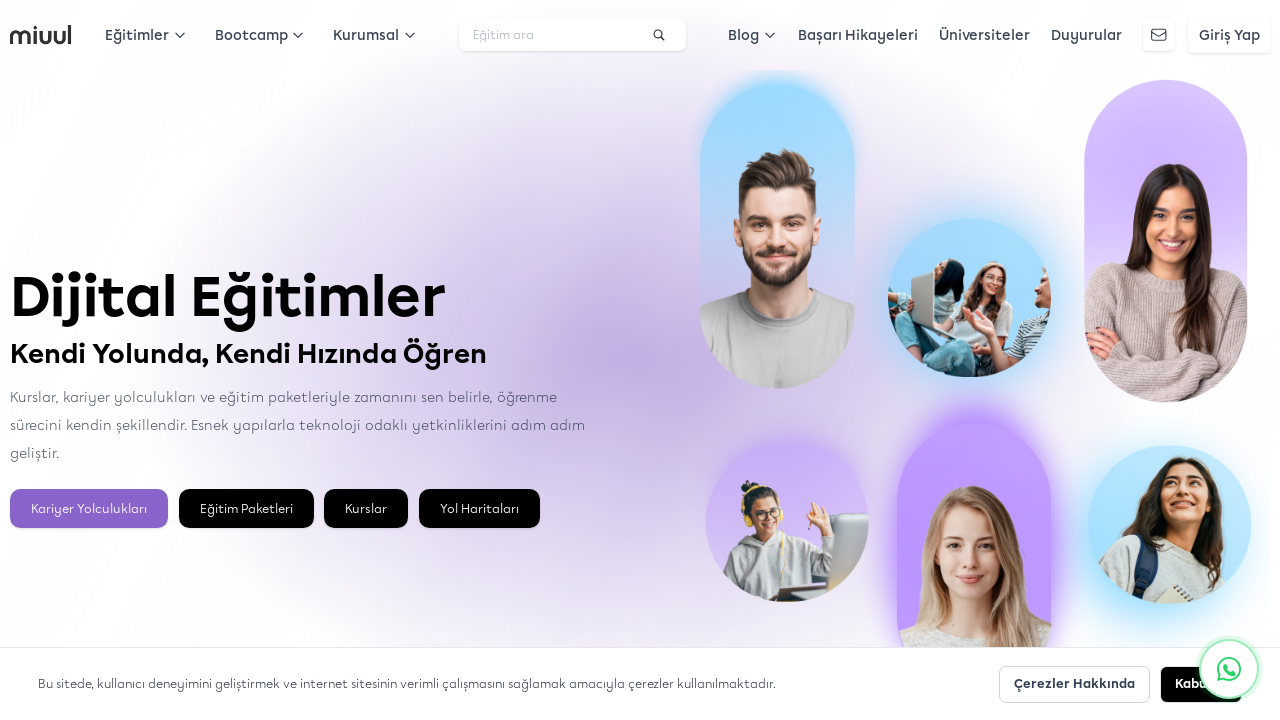

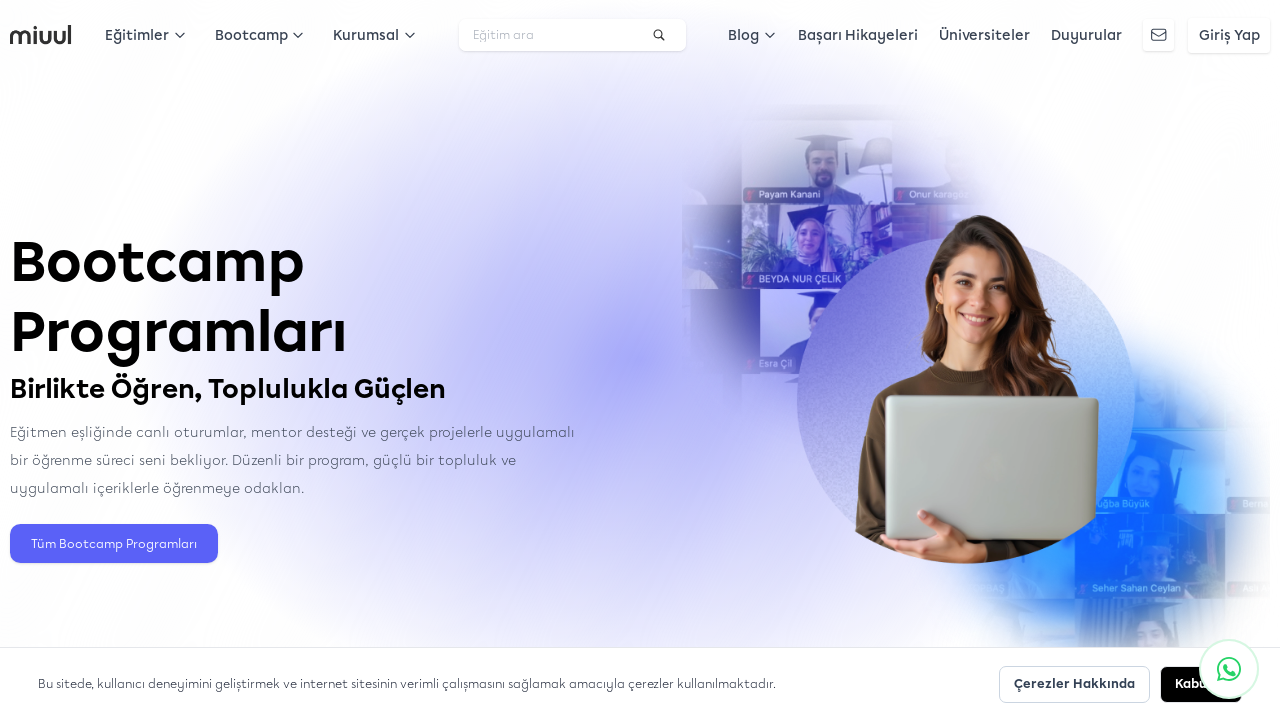